Tests registration form password validation by submitting with mismatched password and confirm password fields.

Starting URL: https://www.sharelane.com/cgi-bin/register.py

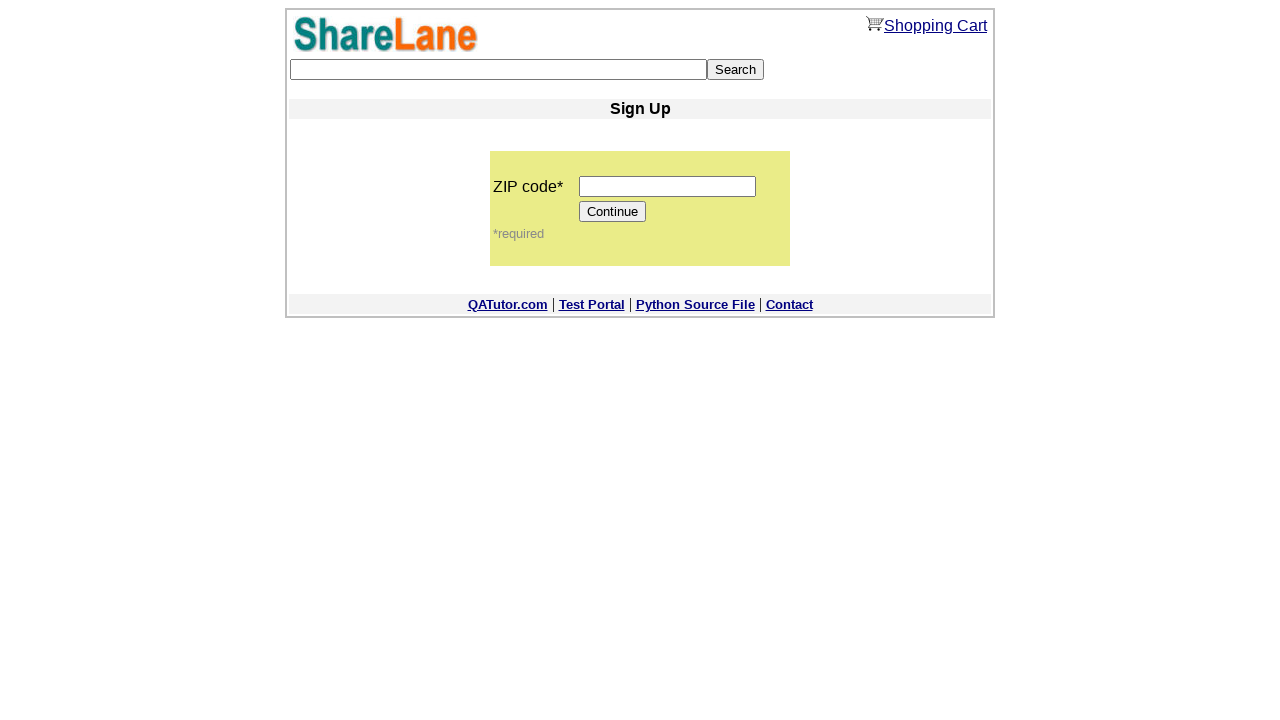

Filled zip code field with '100000' on input[name='zip_code']
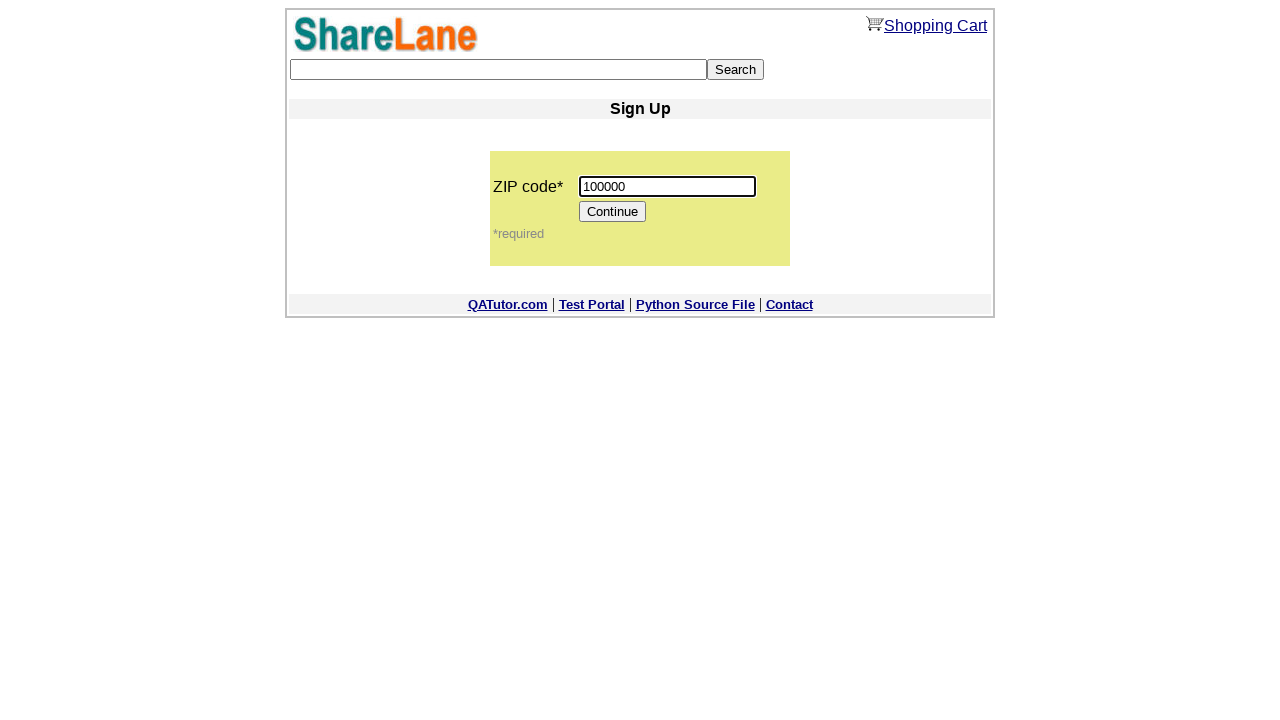

Clicked Continue button to proceed to registration form at (613, 212) on xpath=//*[@value='Continue']
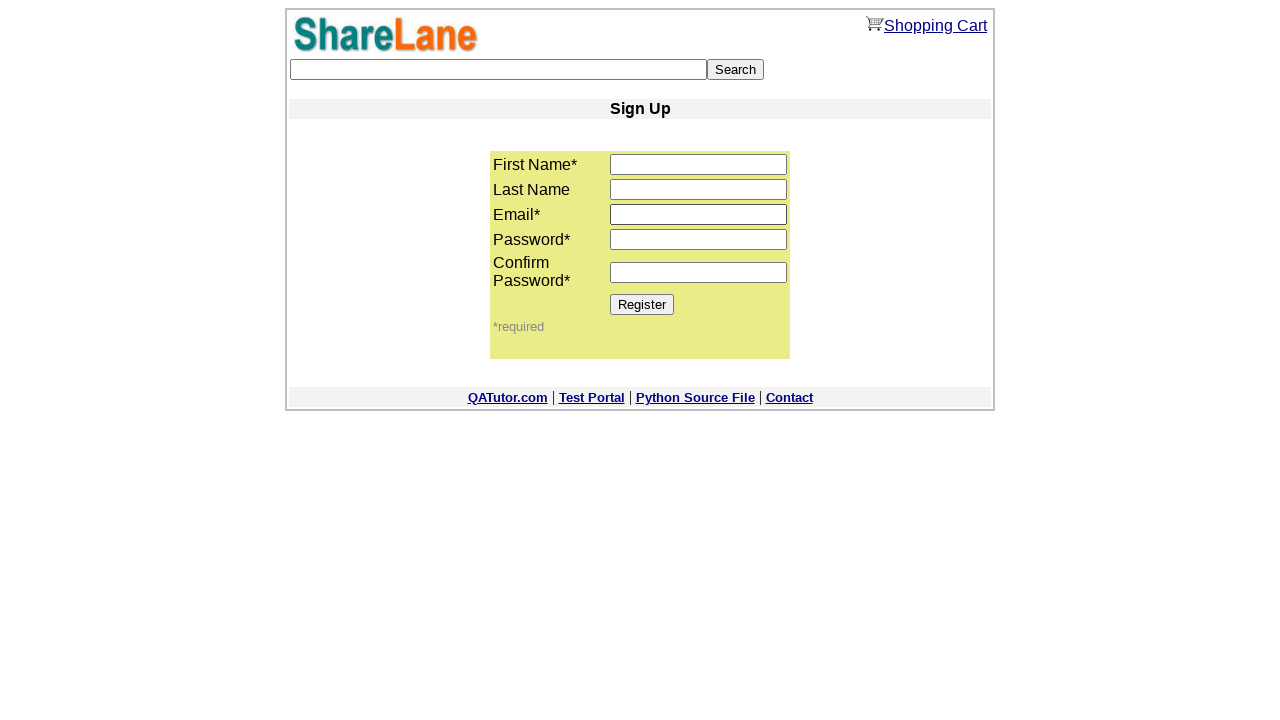

Filled first name field with 'Anastasiya' on input[name='first_name']
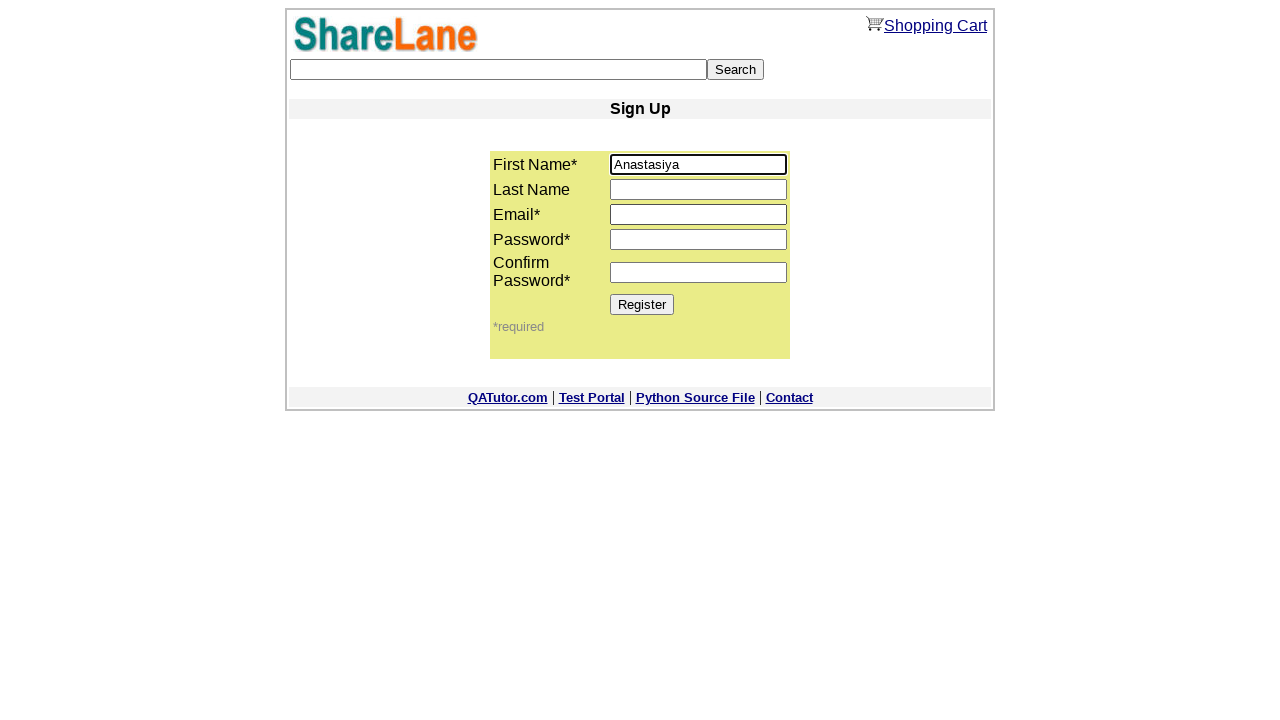

Filled last name field with 'S' on input[name='last_name']
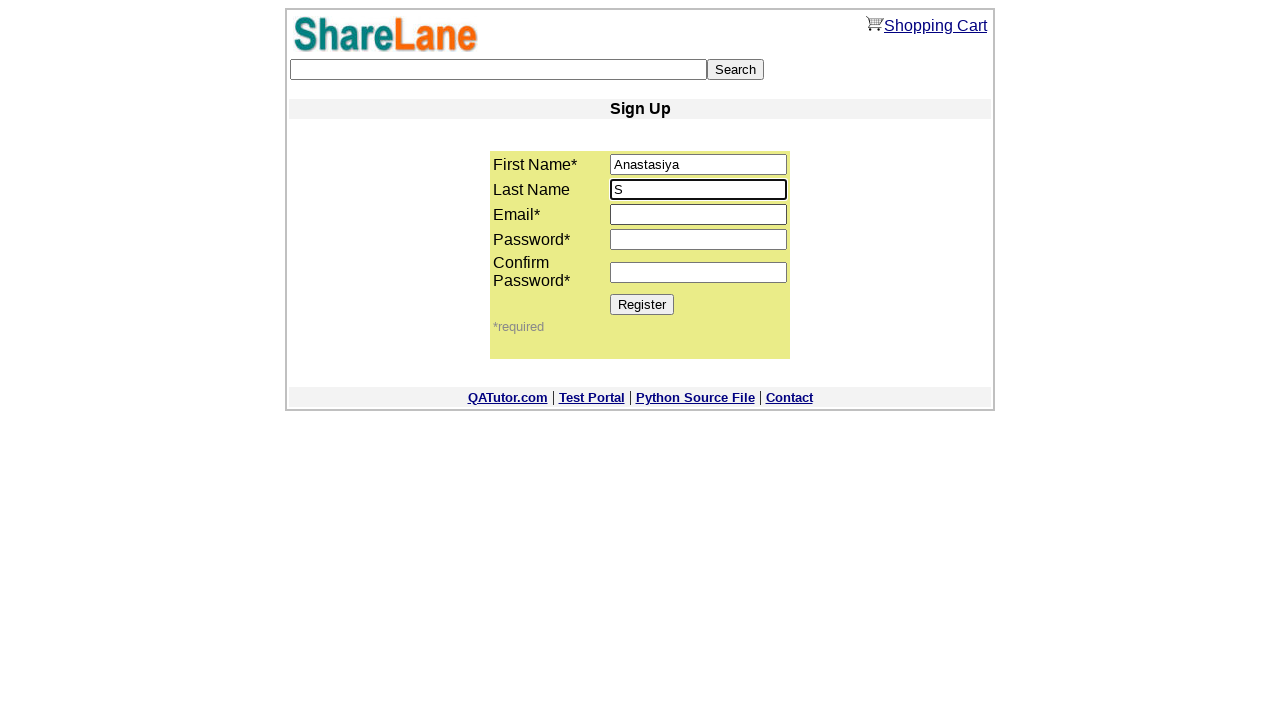

Filled email field with 'register_test@gmail.com' on input[name='email']
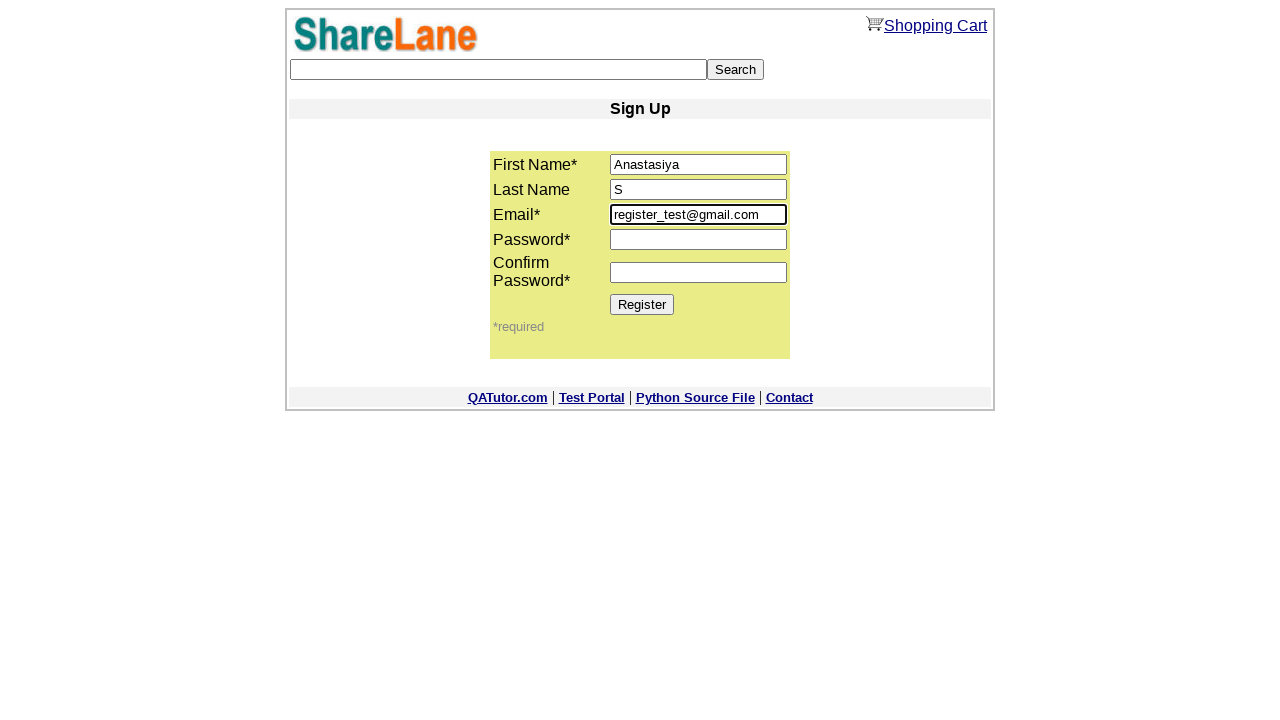

Filled password field with '123' on input[name='password1']
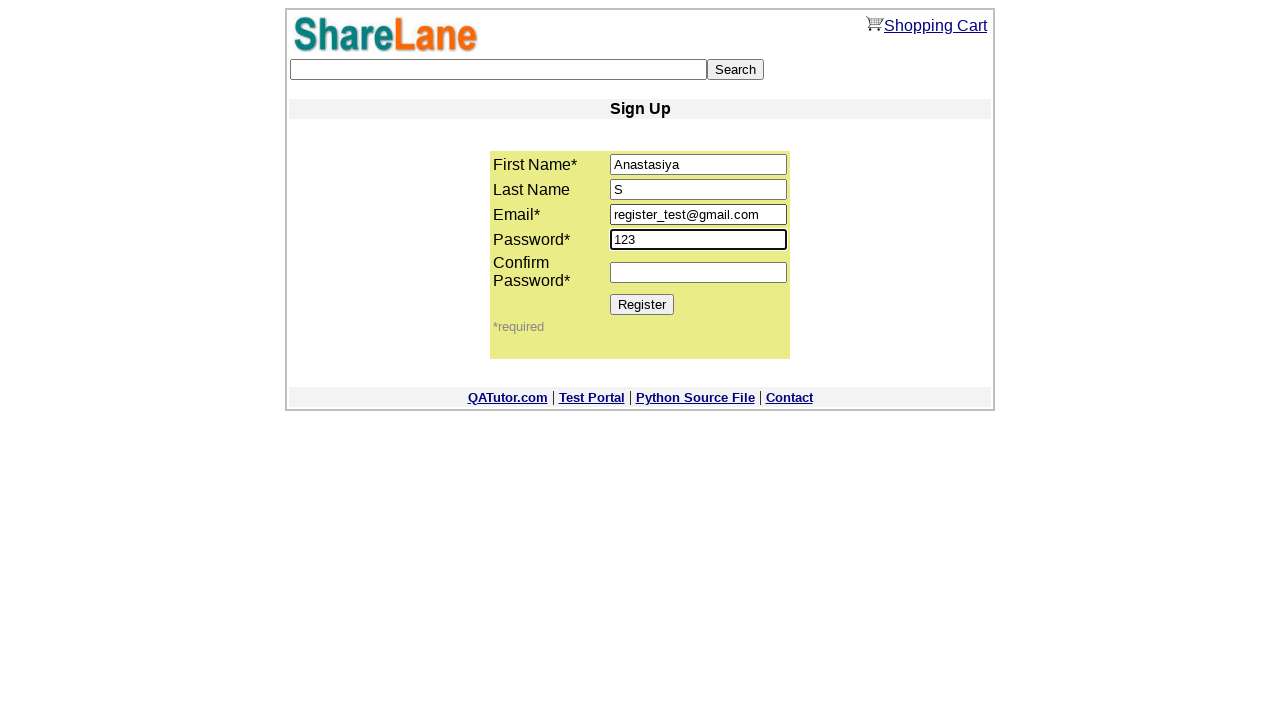

Filled confirm password field with '123456789' (mismatched password) on input[name='password2']
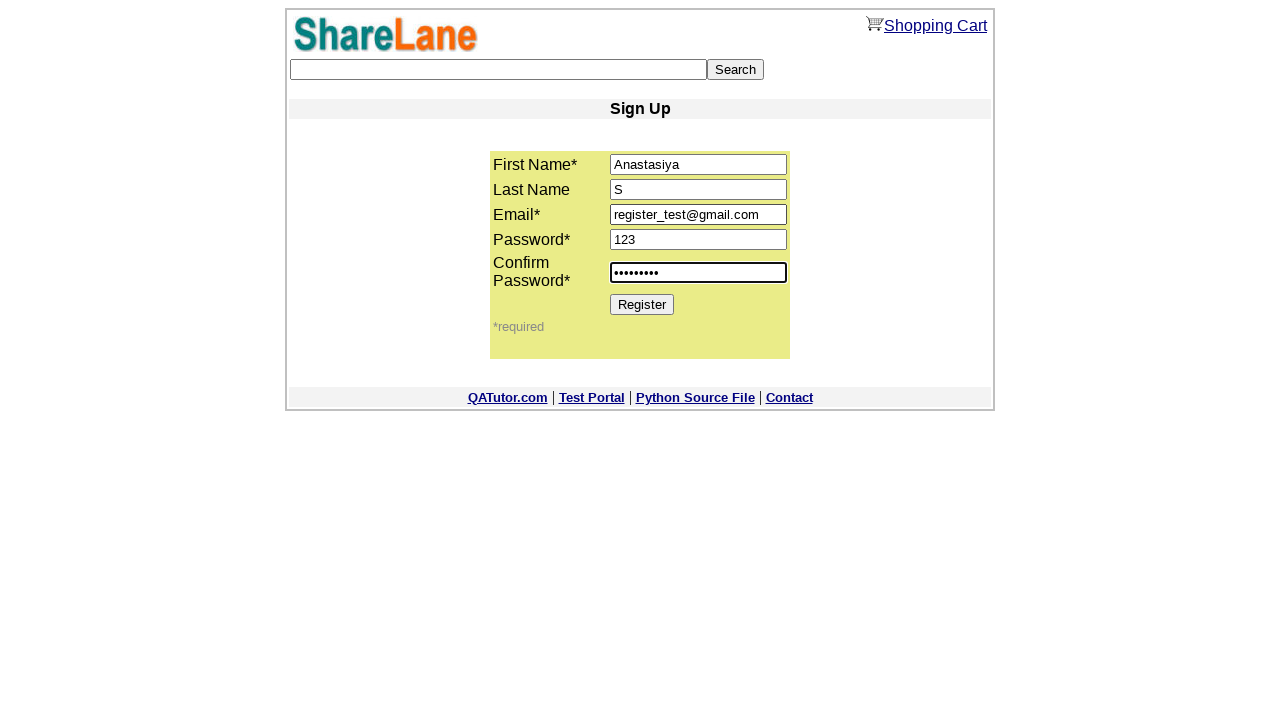

Clicked Register button to submit form with mismatched passwords at (642, 304) on xpath=//*[@value='Register']
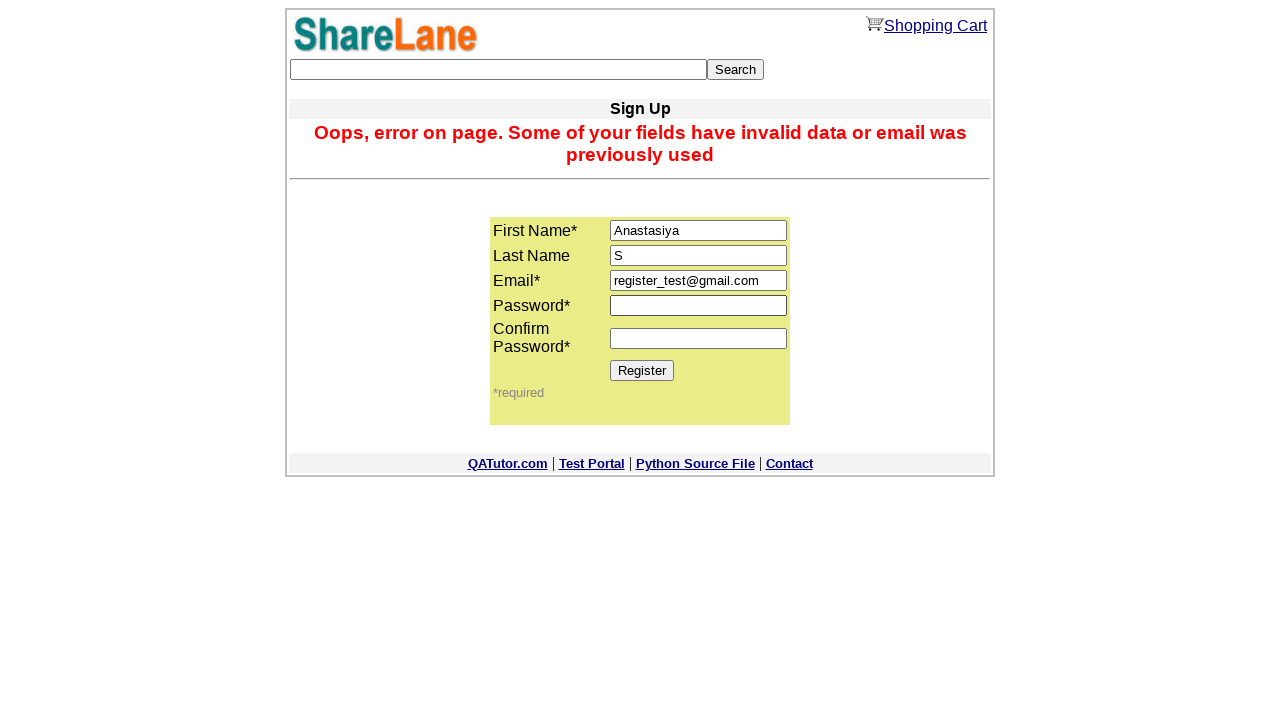

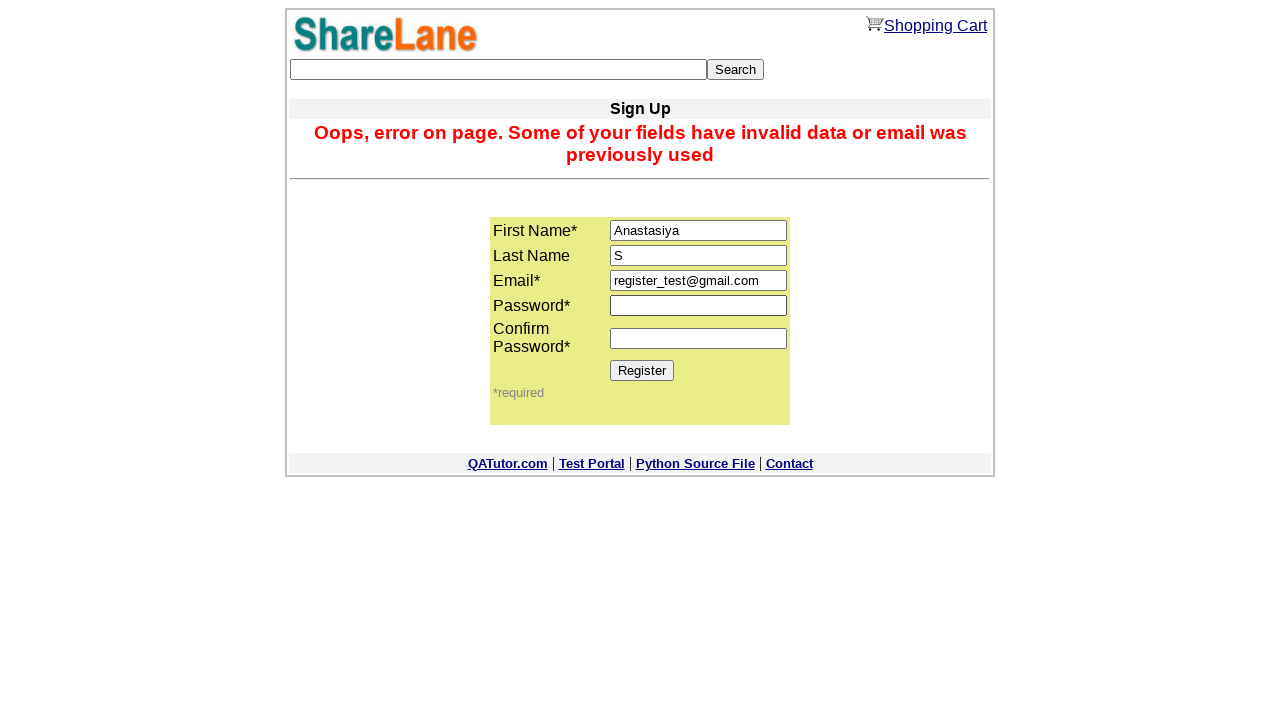